Navigates to Flipkart website to verify it loads successfully

Starting URL: https://www.flipkart.com/

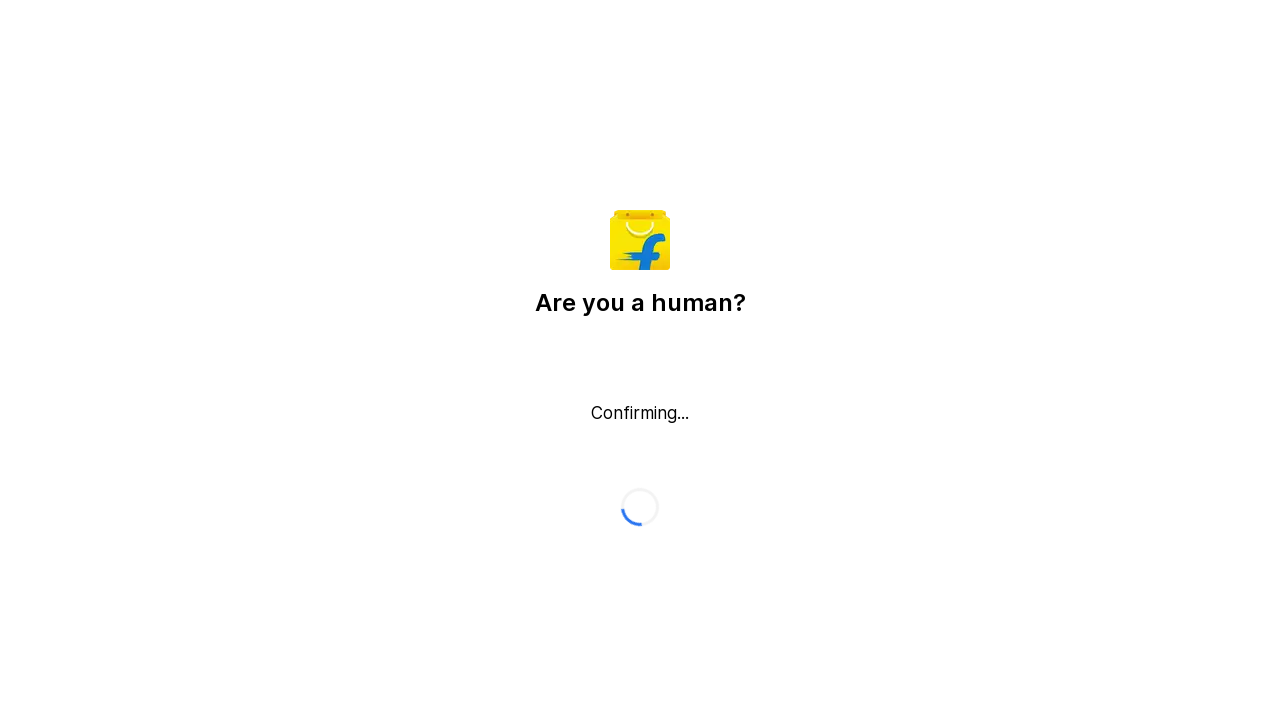

Navigated to Flipkart website
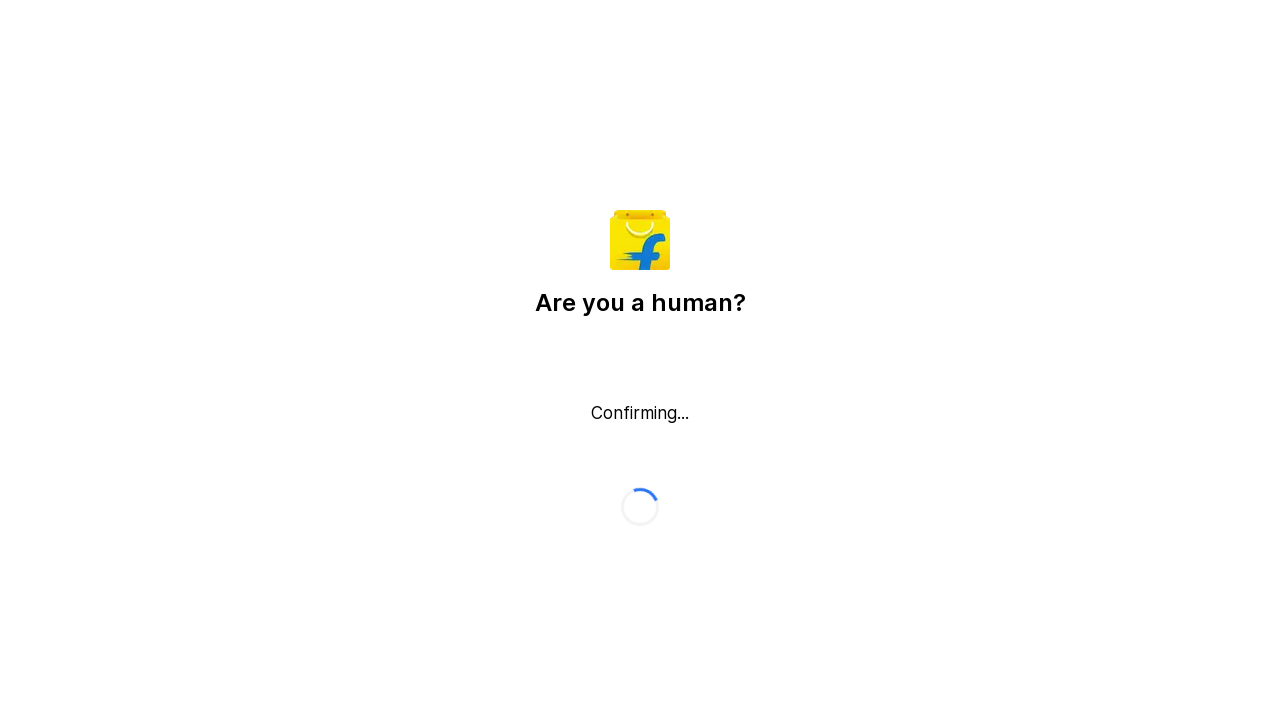

Flipkart website loaded successfully
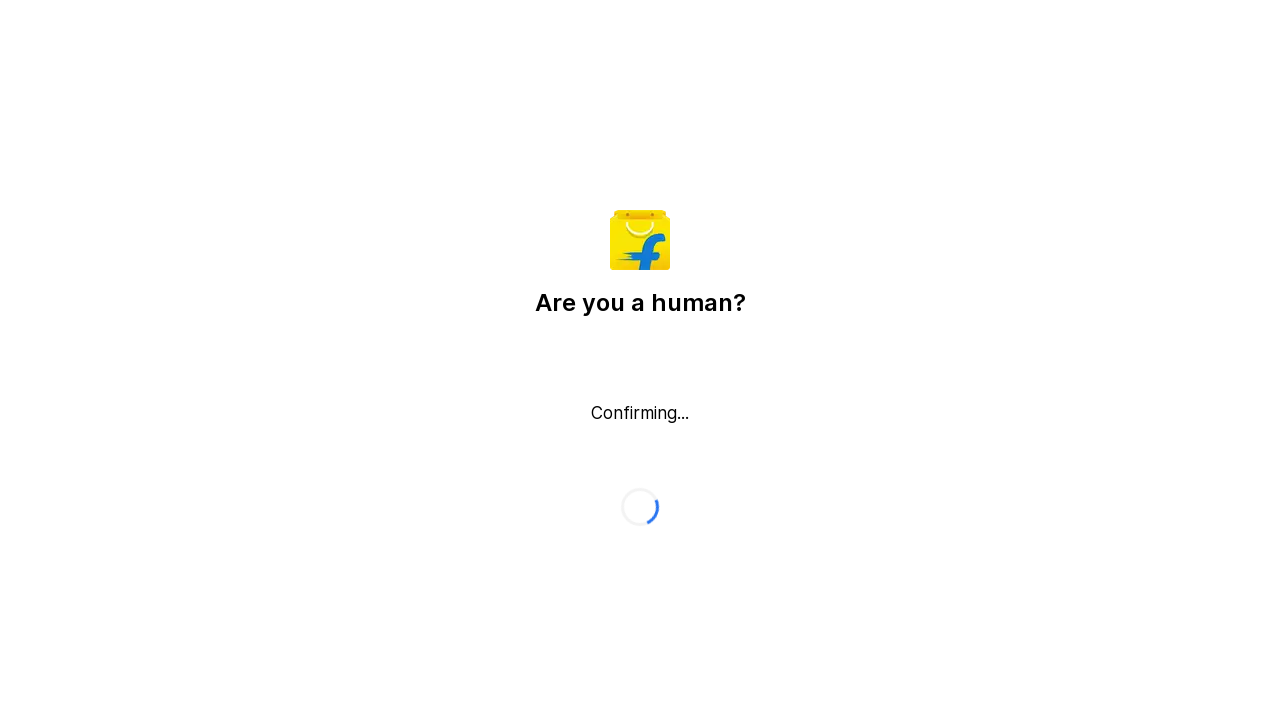

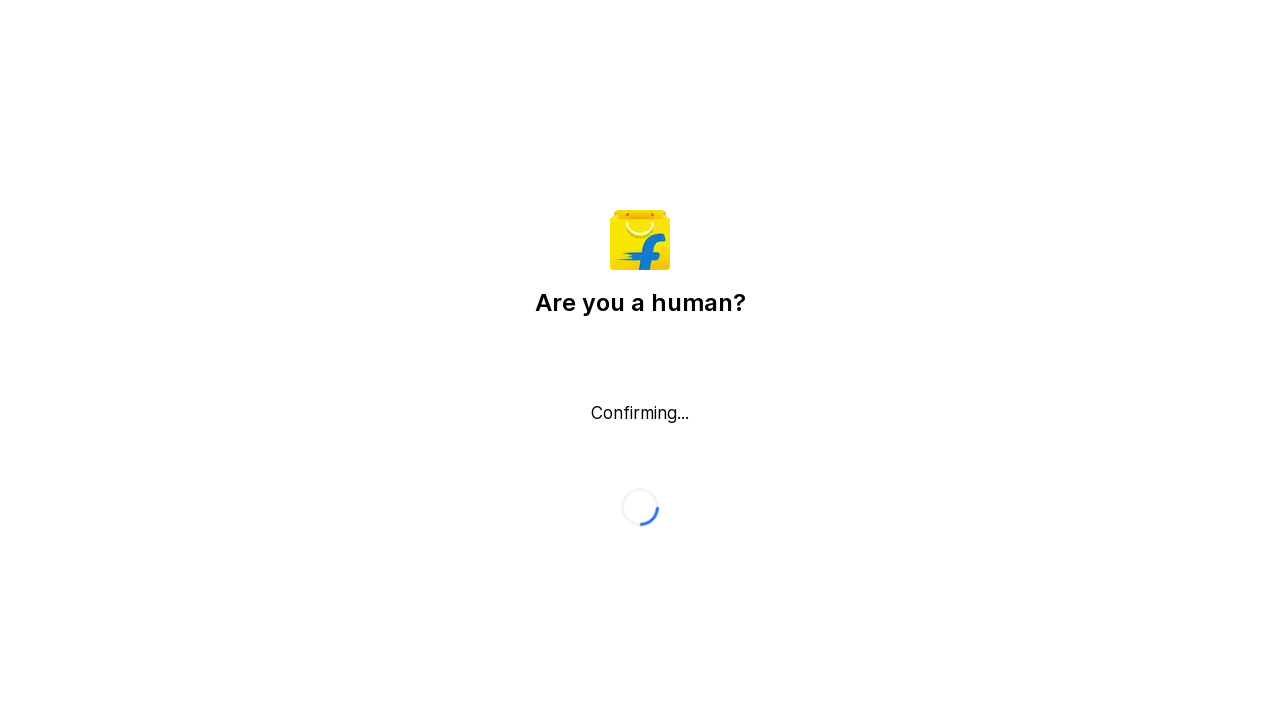